Tests that entered text is trimmed when editing a todo item

Starting URL: https://demo.playwright.dev/todomvc

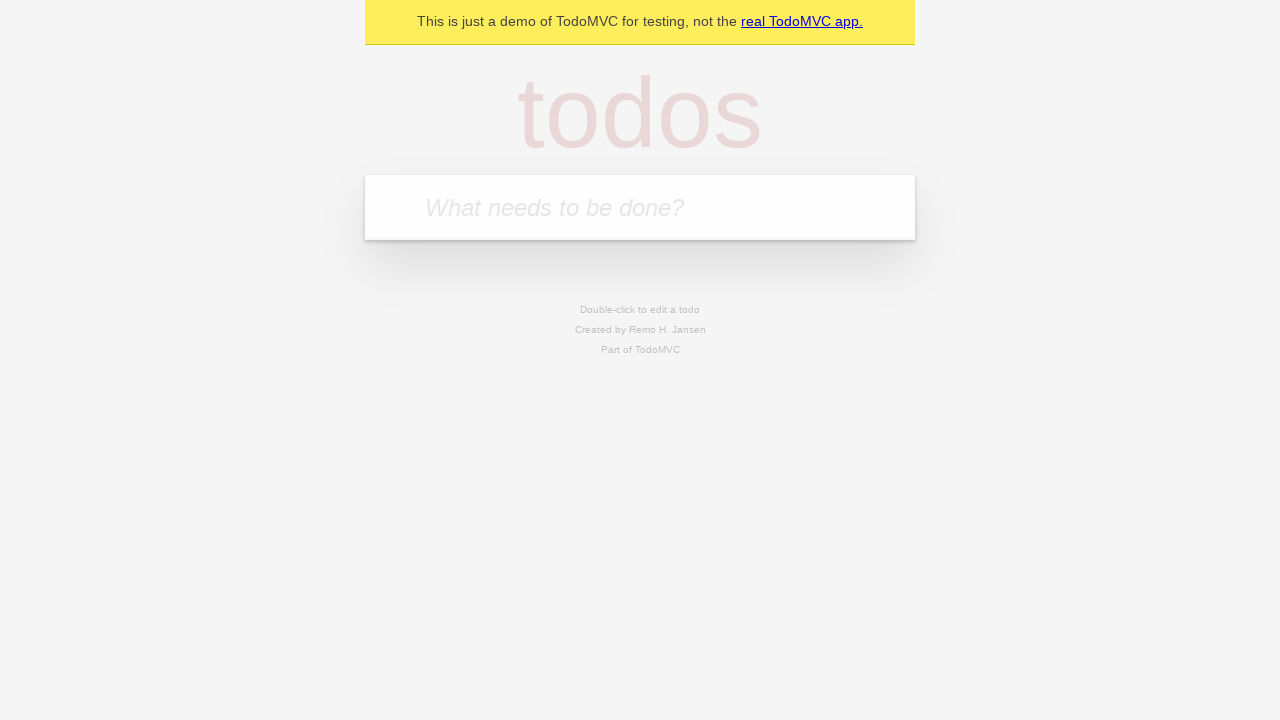

Filled new todo input with 'buy some cheese' on internal:attr=[placeholder="What needs to be done?"i]
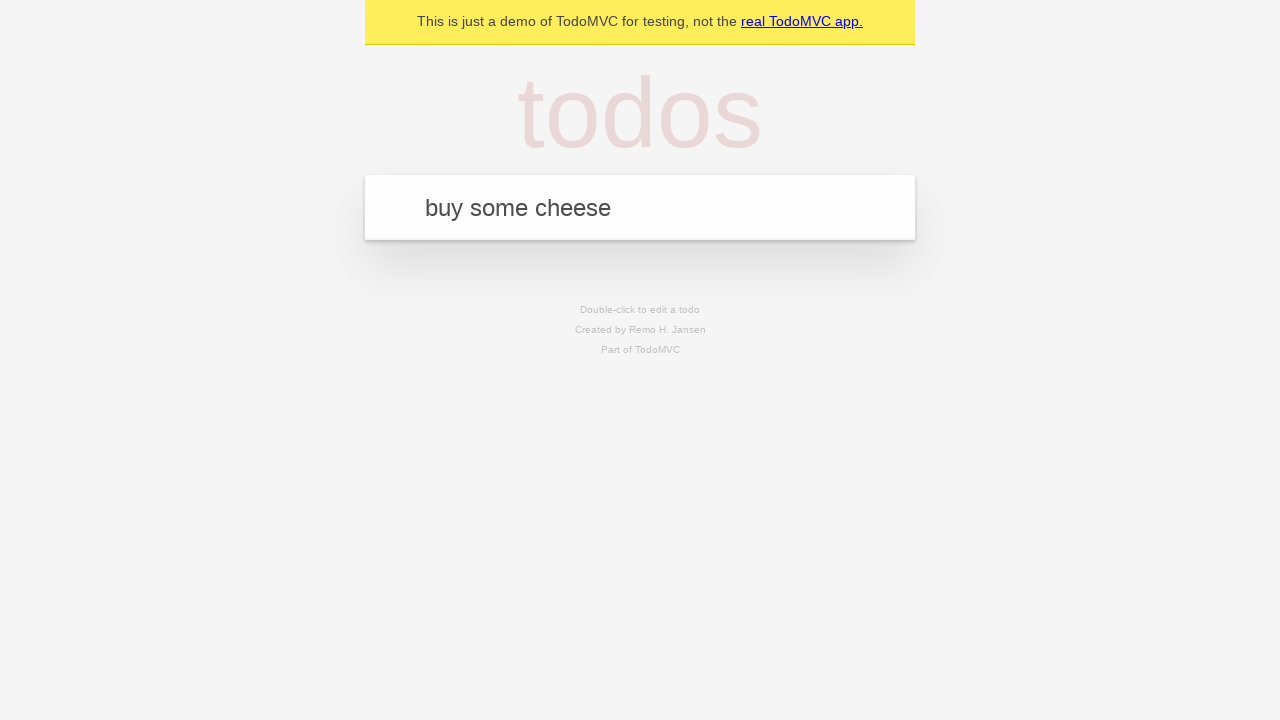

Pressed Enter to create todo 'buy some cheese' on internal:attr=[placeholder="What needs to be done?"i]
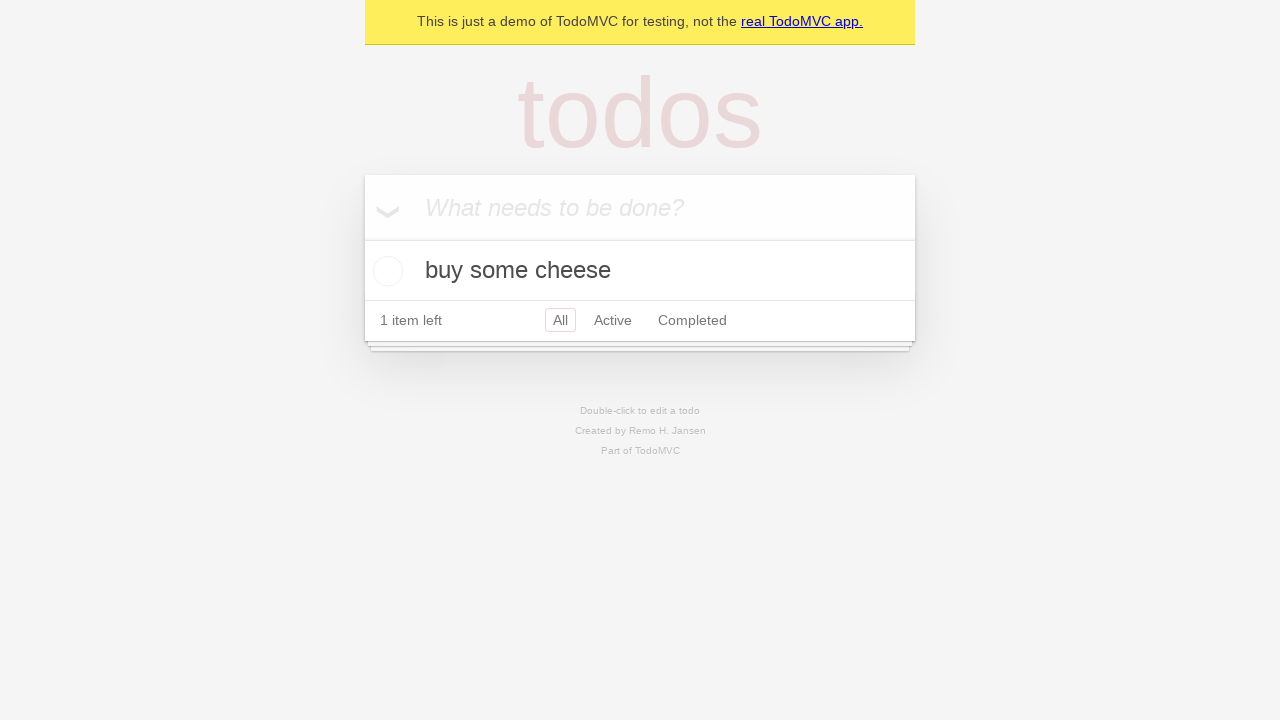

Filled new todo input with 'feed the cat' on internal:attr=[placeholder="What needs to be done?"i]
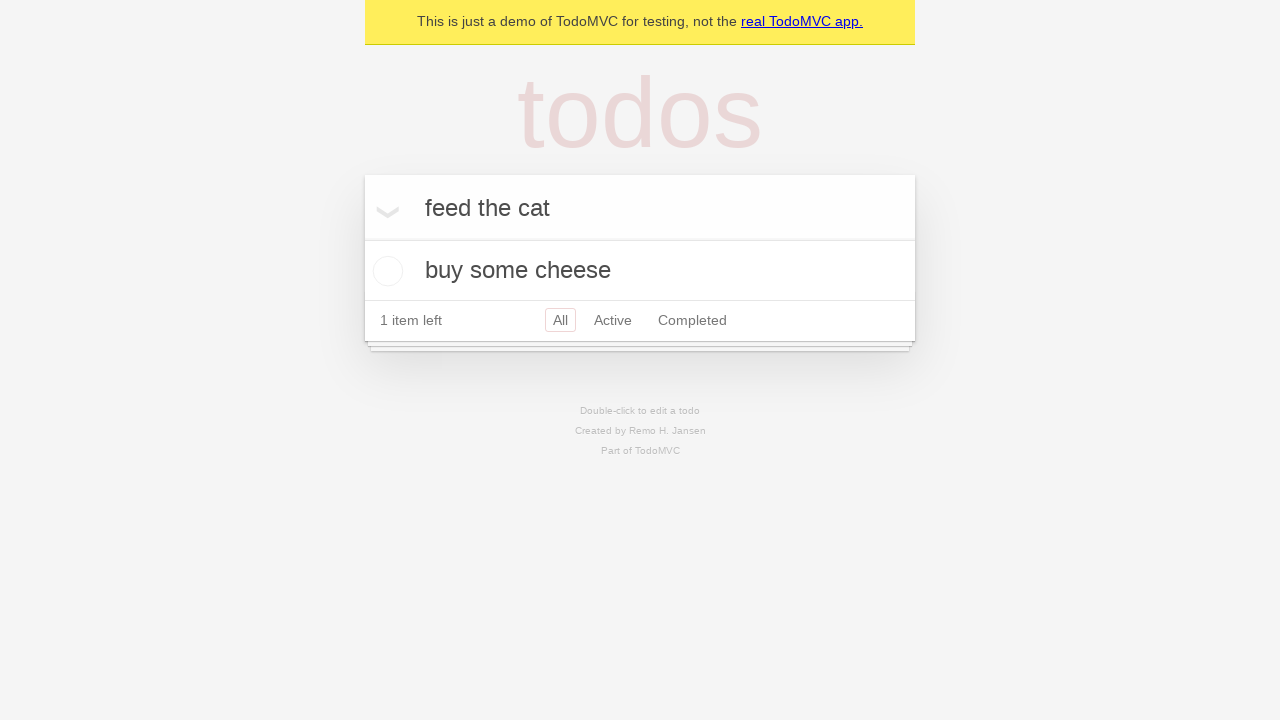

Pressed Enter to create todo 'feed the cat' on internal:attr=[placeholder="What needs to be done?"i]
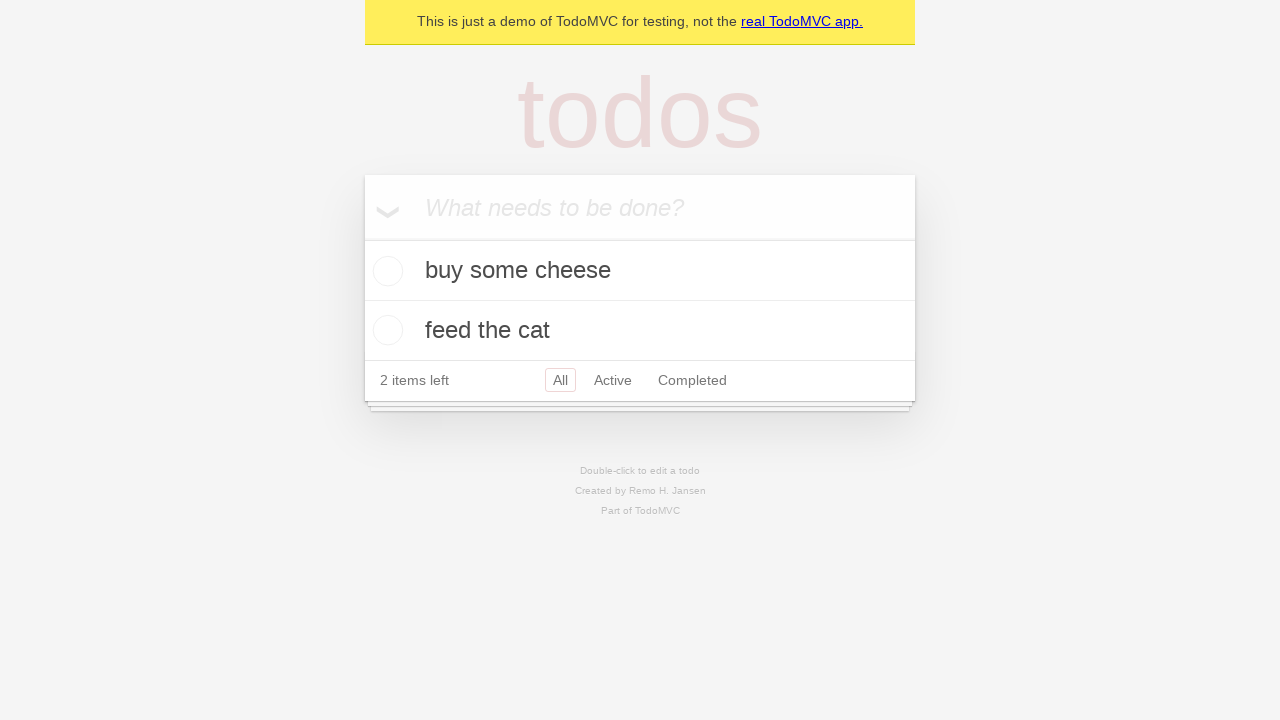

Filled new todo input with 'book a doctors appointment' on internal:attr=[placeholder="What needs to be done?"i]
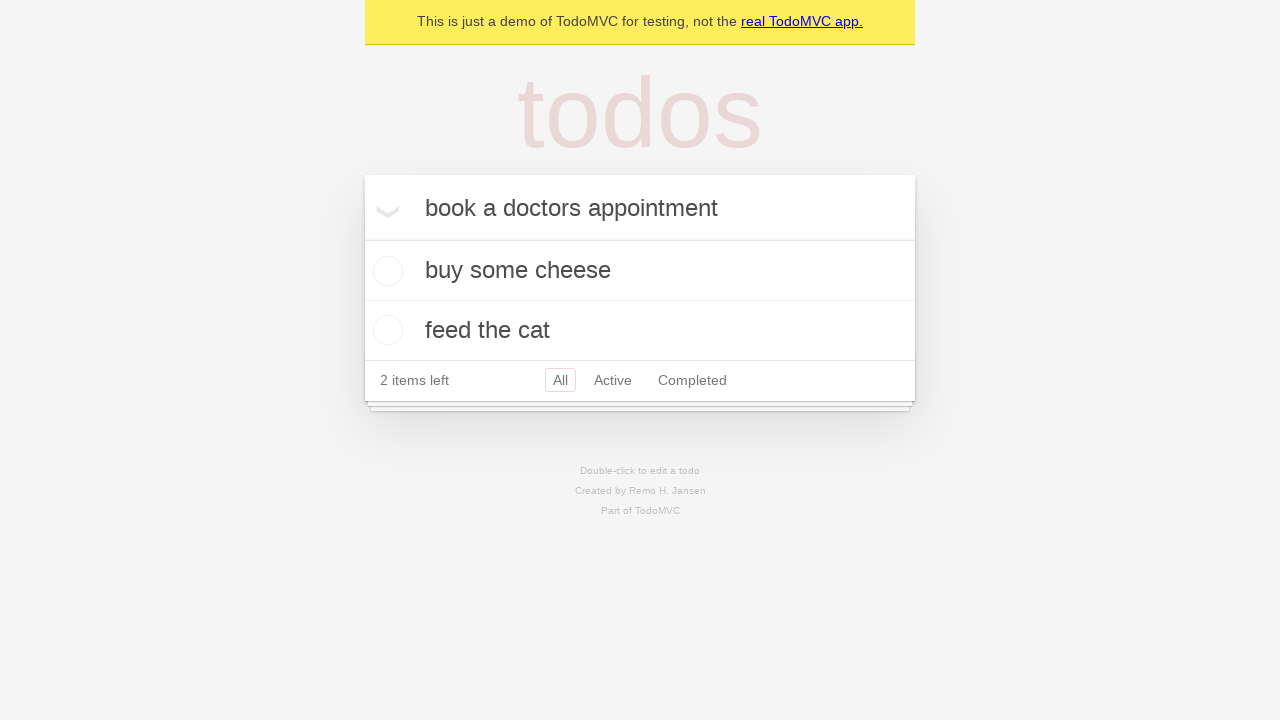

Pressed Enter to create todo 'book a doctors appointment' on internal:attr=[placeholder="What needs to be done?"i]
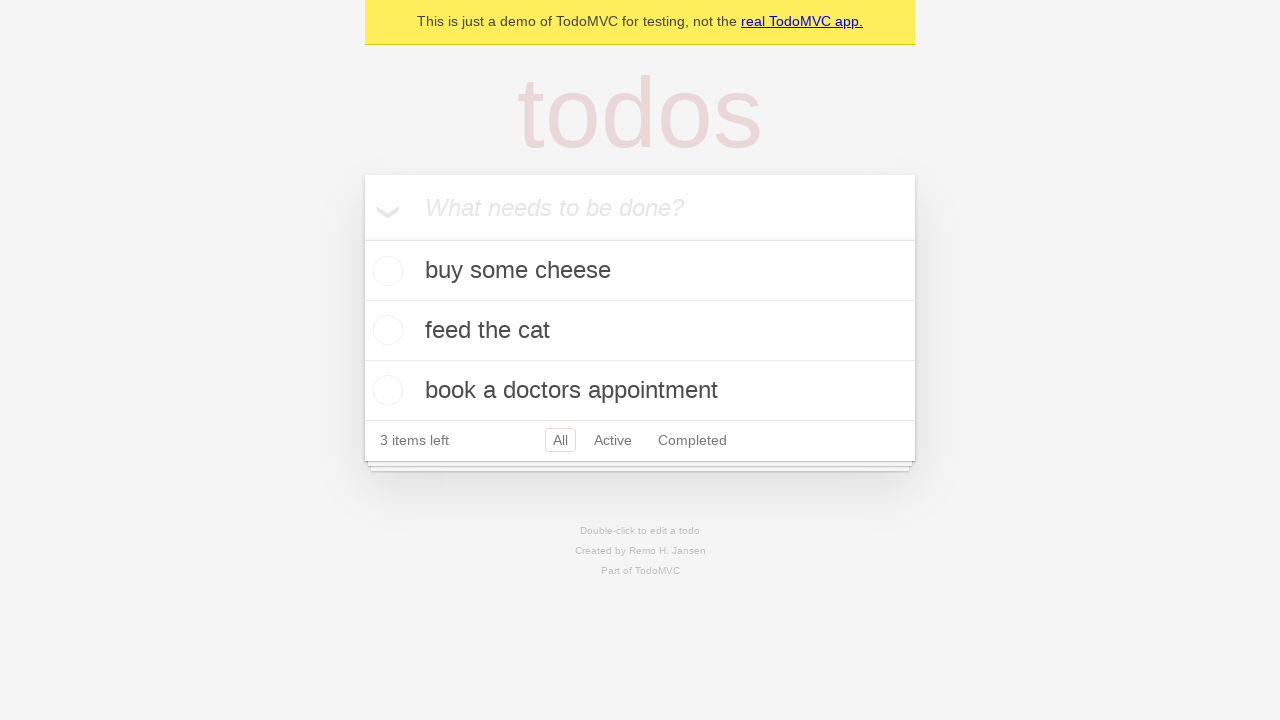

Double-clicked second todo item to enter edit mode at (640, 331) on internal:testid=[data-testid="todo-item"s] >> nth=1
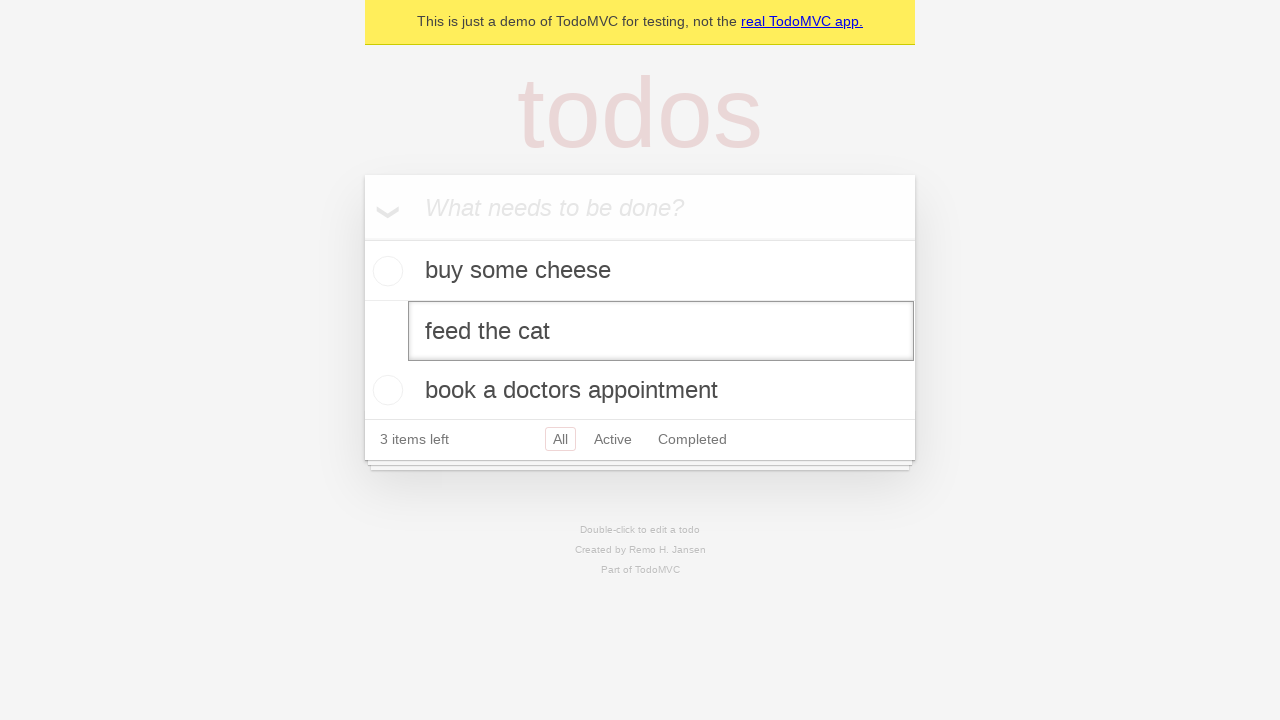

Filled edit input with text containing leading and trailing whitespace on internal:testid=[data-testid="todo-item"s] >> nth=1 >> internal:role=textbox[nam
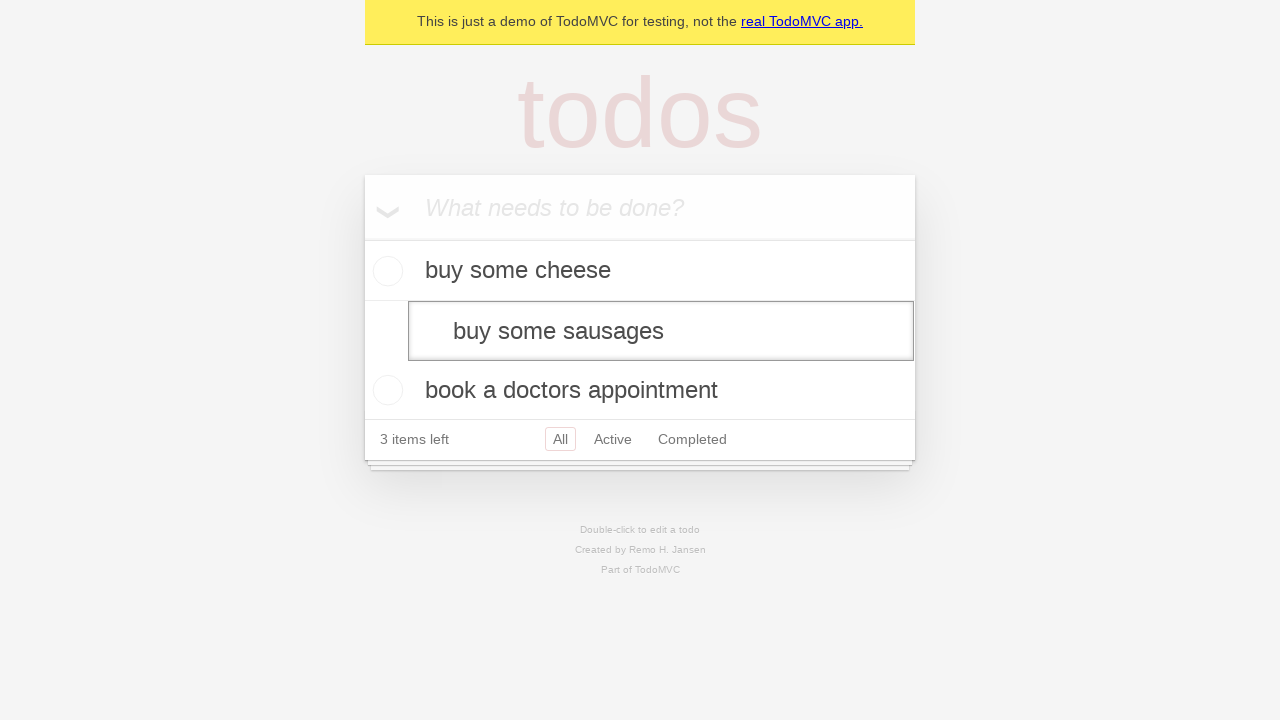

Pressed Enter to confirm edit and trim whitespace on internal:testid=[data-testid="todo-item"s] >> nth=1 >> internal:role=textbox[nam
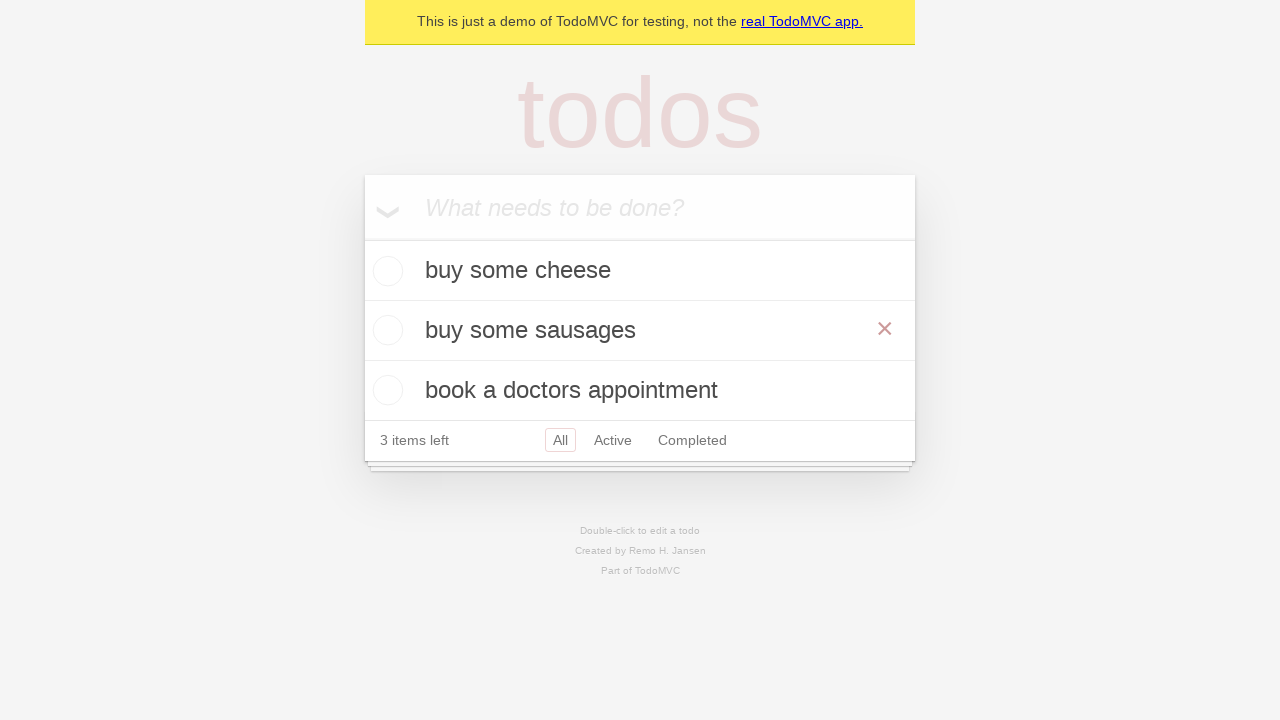

Waited for todo title to load after edit
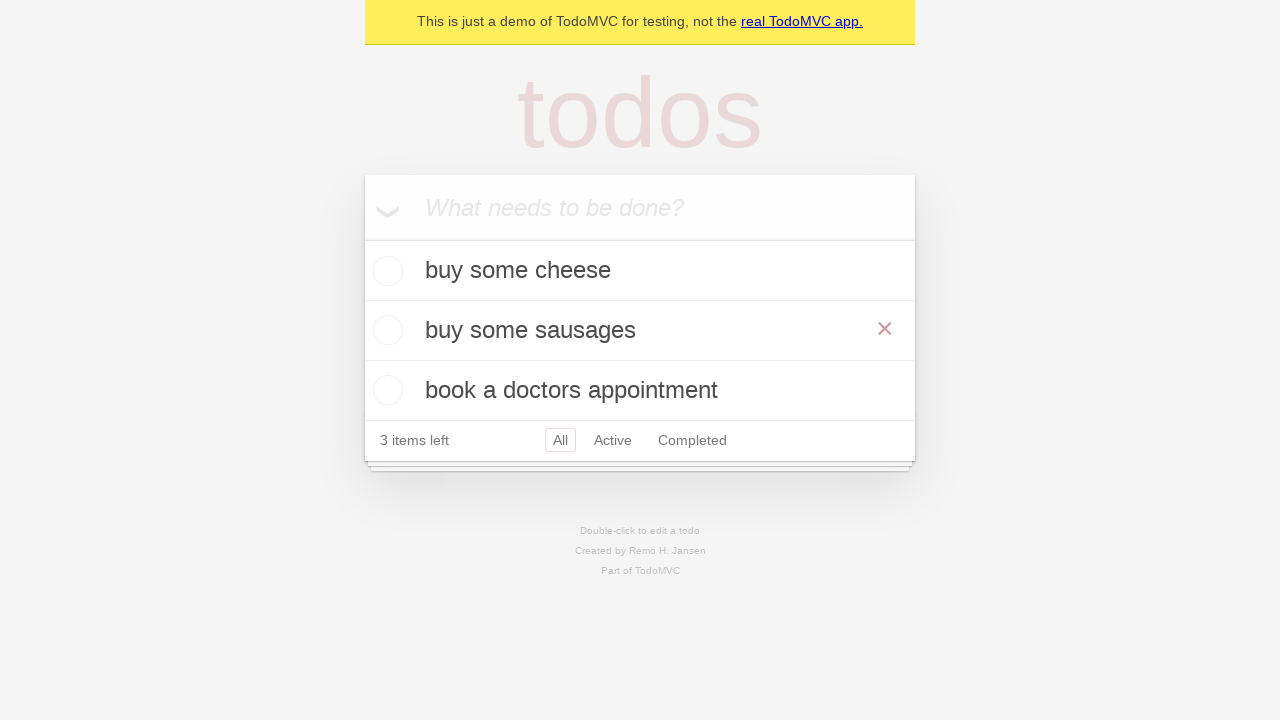

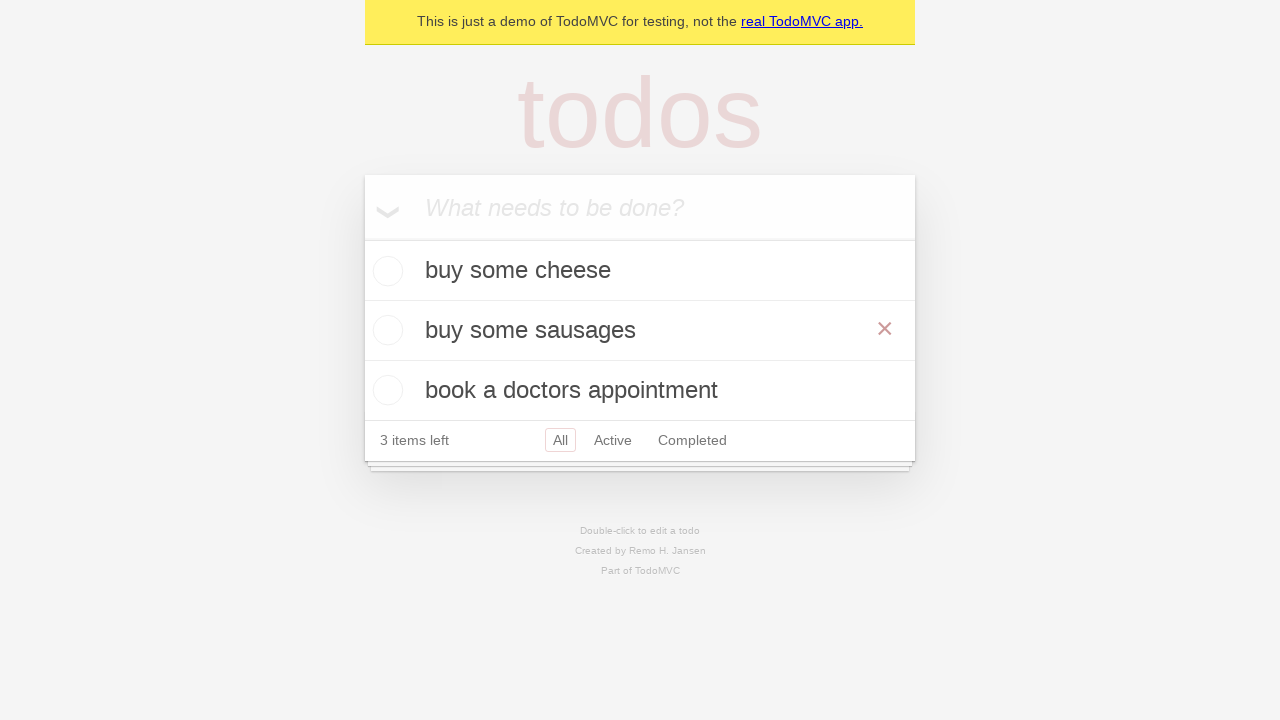